Tests dynamic wait functionality by waiting for the login button to be clickable and then clicking it on the Sauce Demo page

Starting URL: https://www.saucedemo.com

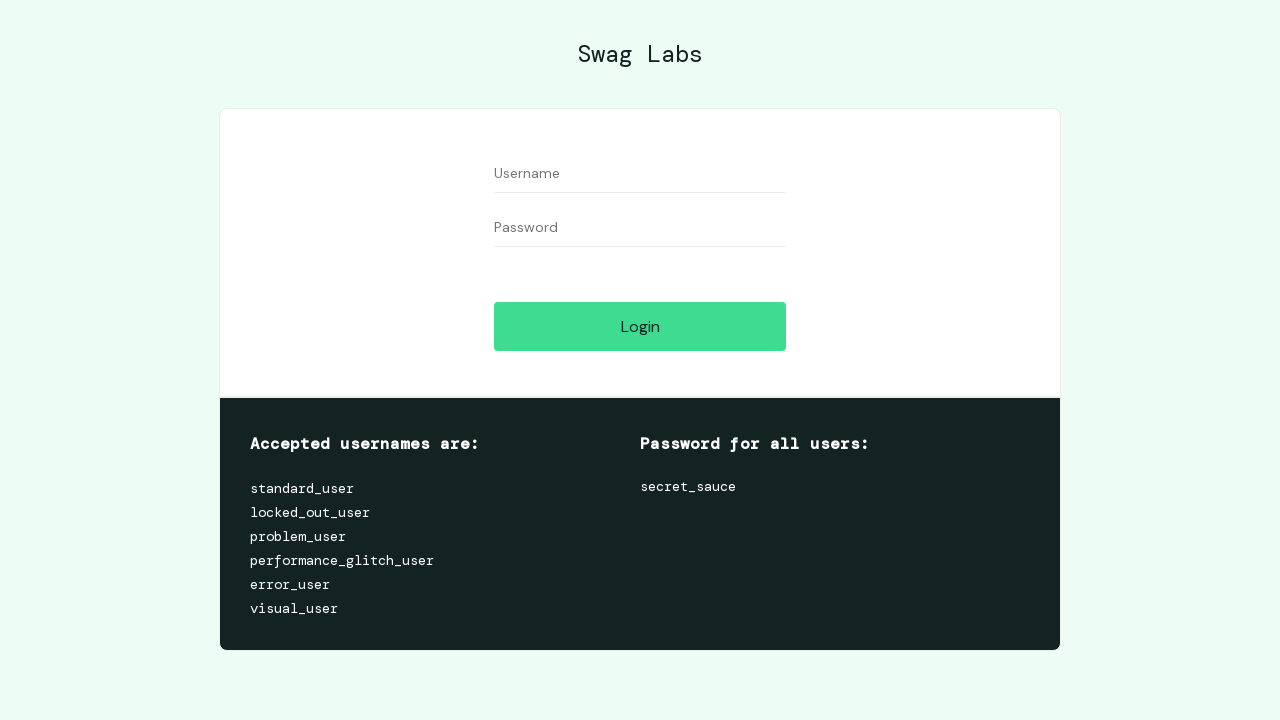

Waited for login button to be visible on Sauce Demo page
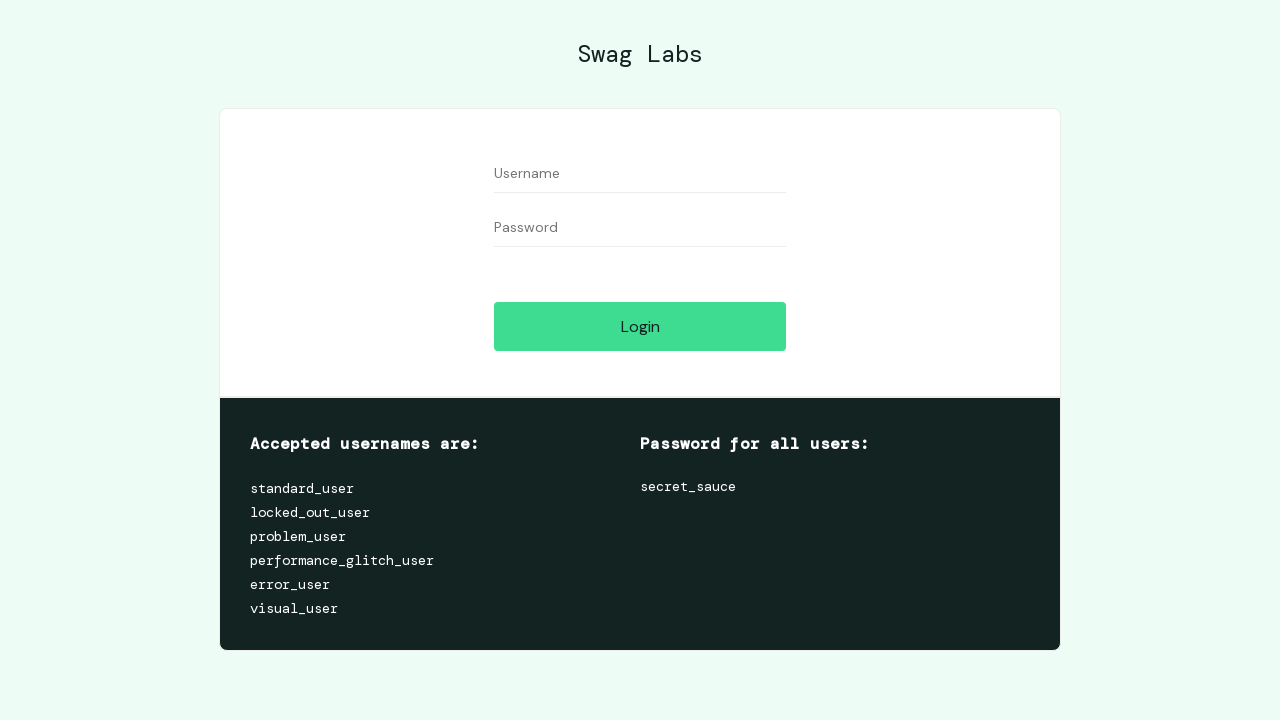

Clicked the login button at (640, 326) on input[name='login-button']
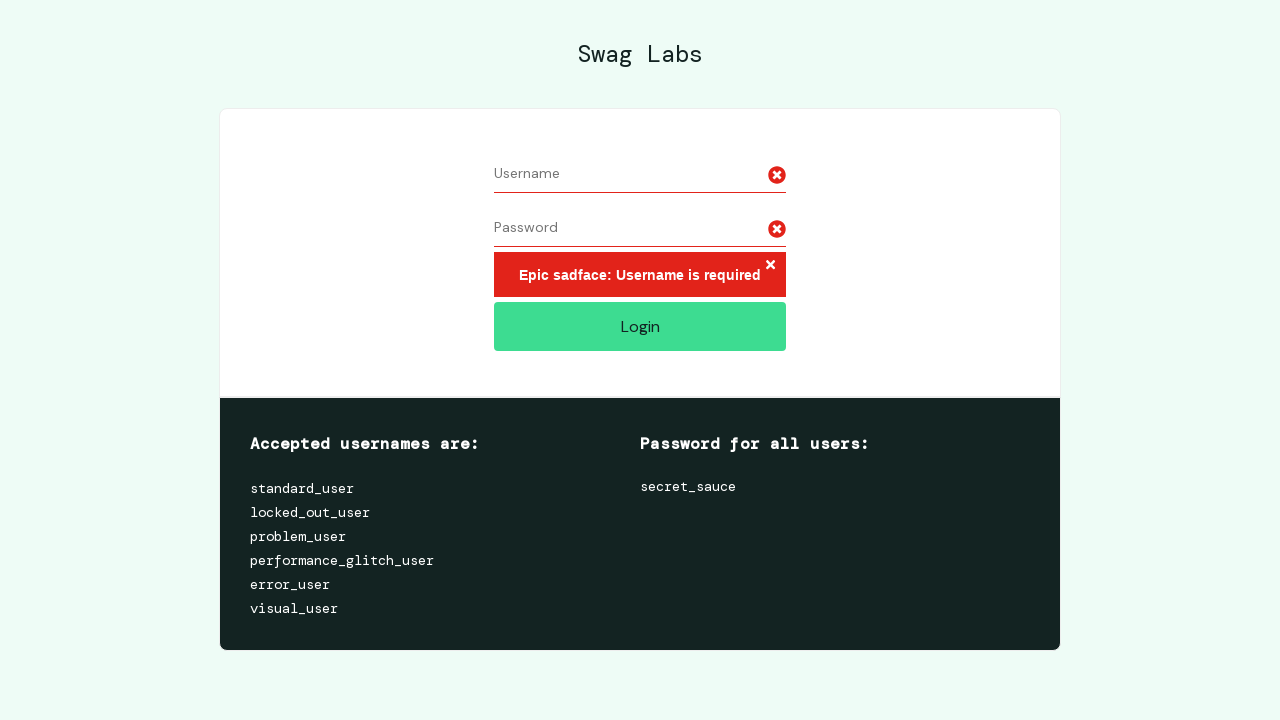

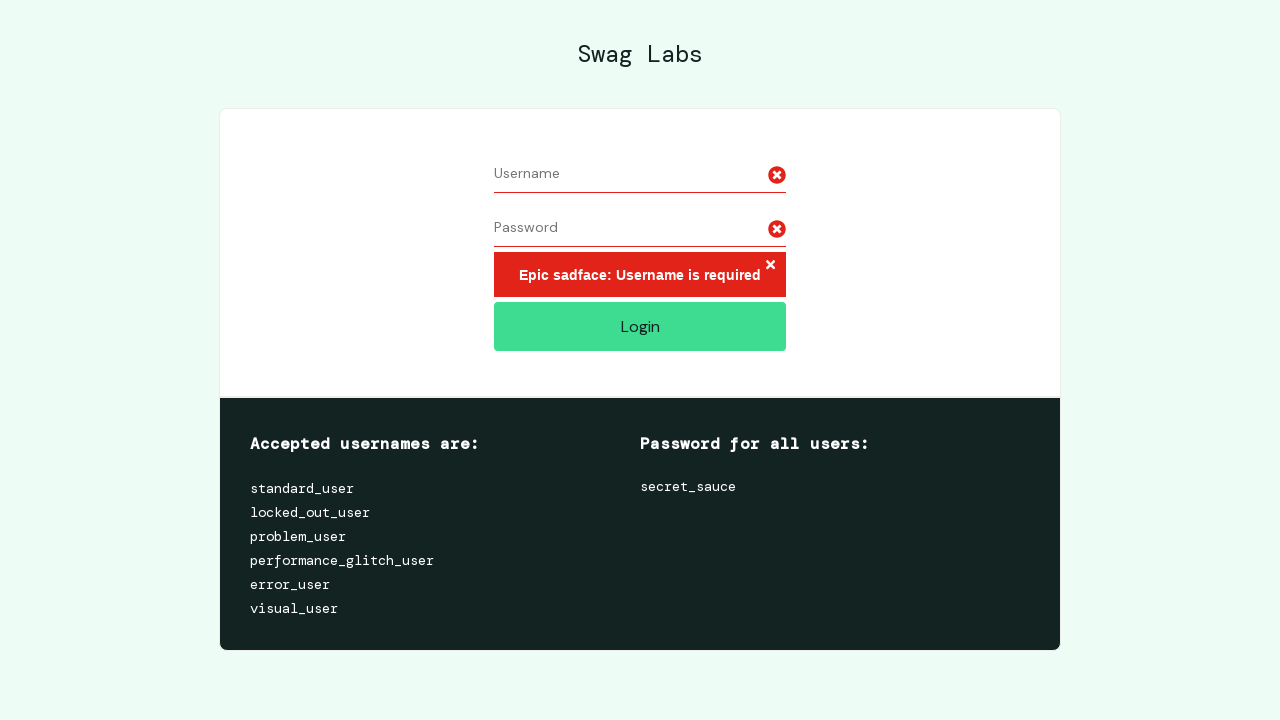